Tests multi-window functionality by opening a new tab, navigating to another site, extracting text from a course link, and using that text to fill a form field in the original window

Starting URL: https://rahulshettyacademy.com/angularpractice/

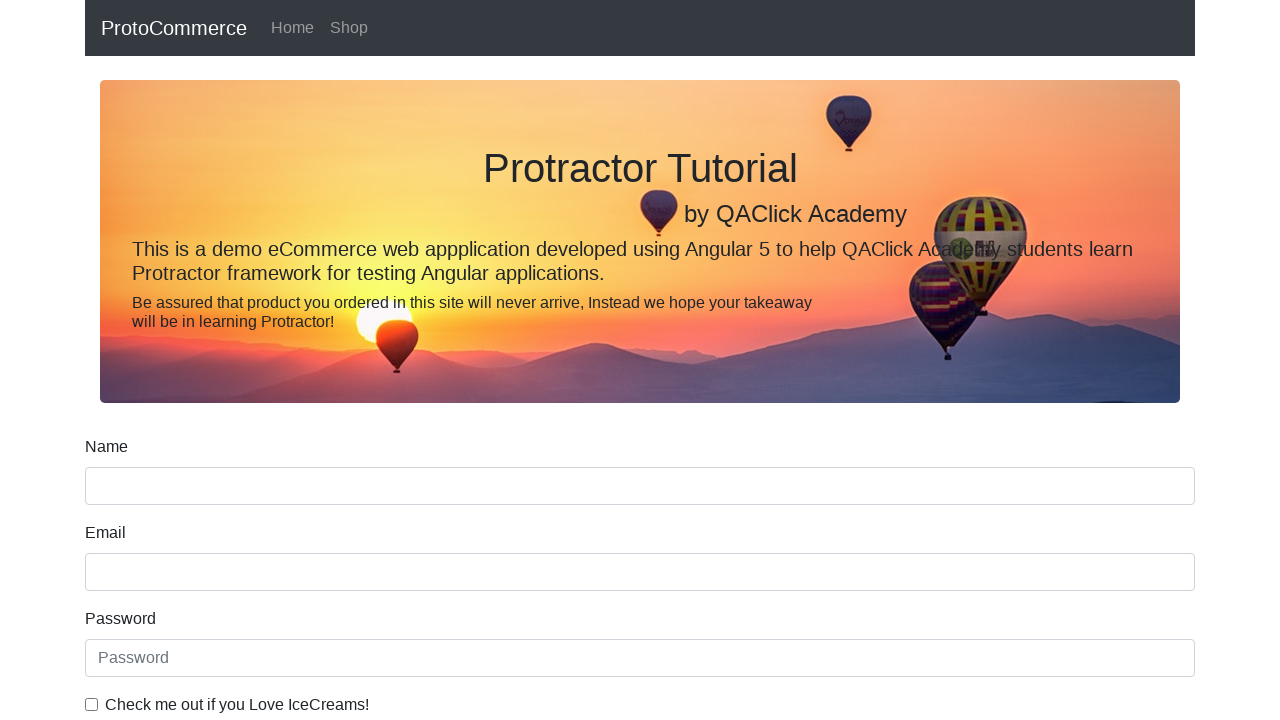

Opened new tab
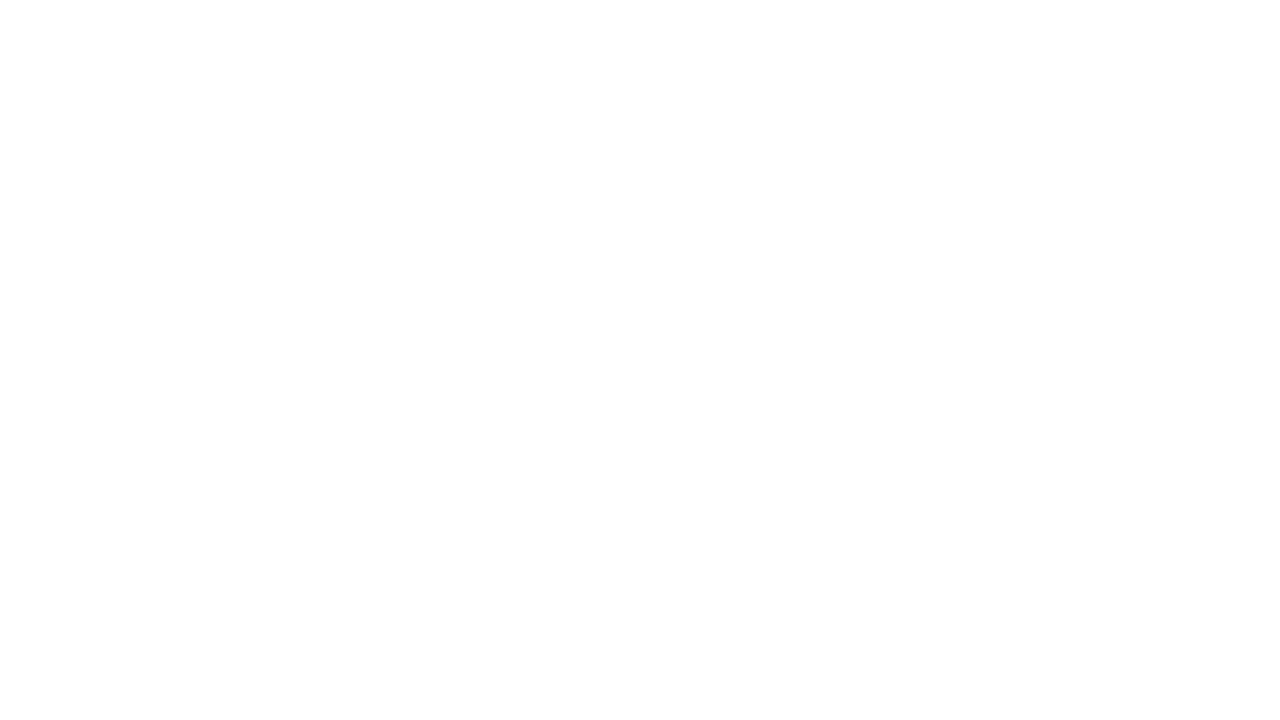

Navigated to https://rahulshettyacademy.com in new tab
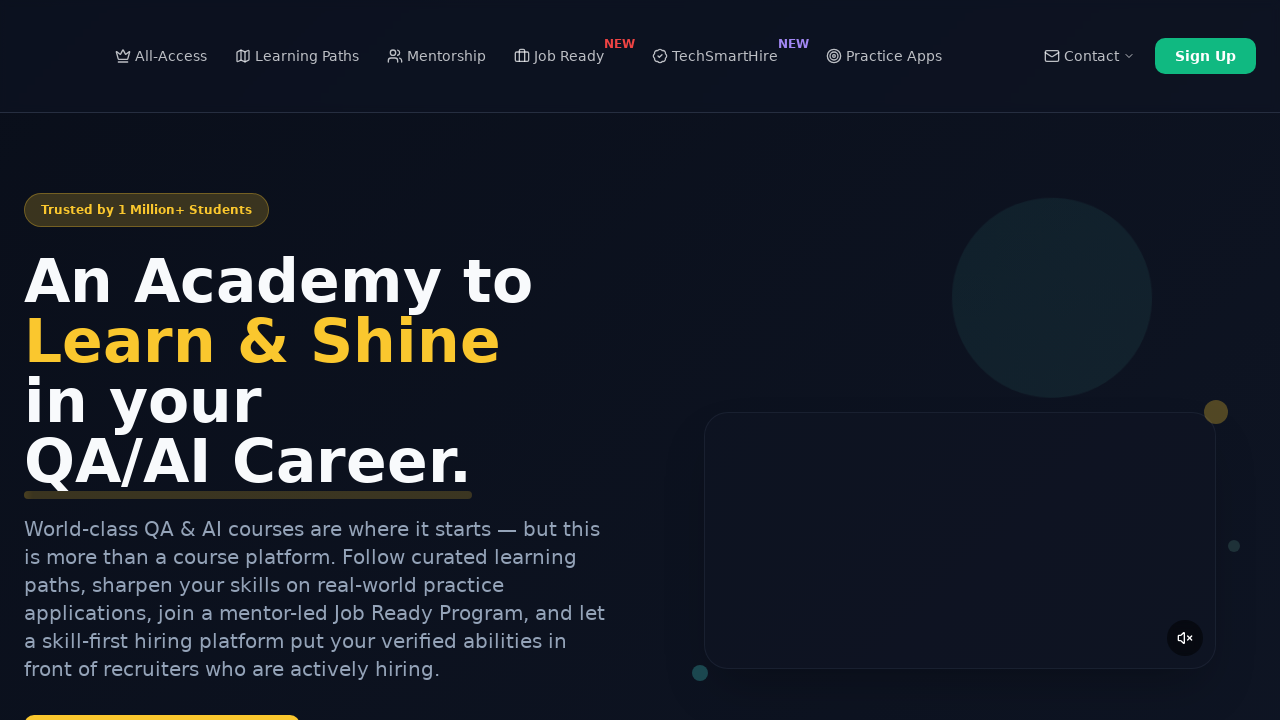

Located course links on the page
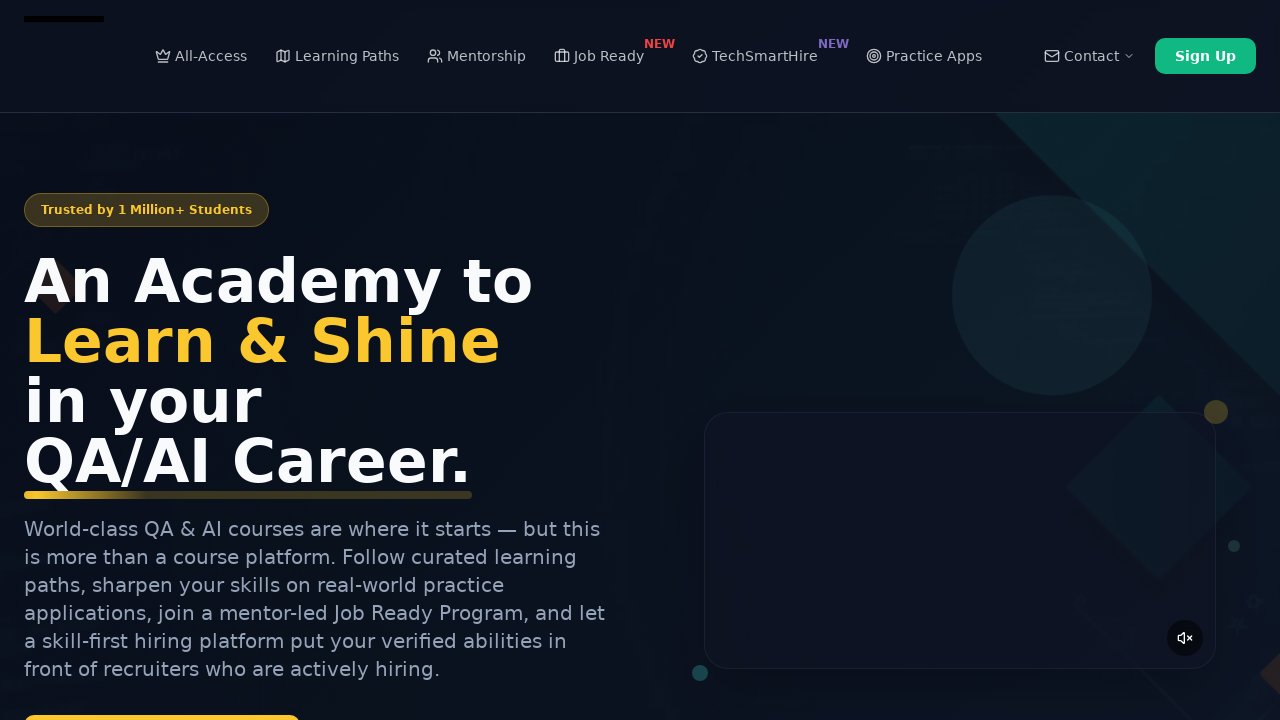

Extracted text from second course link: 'Playwright Testing'
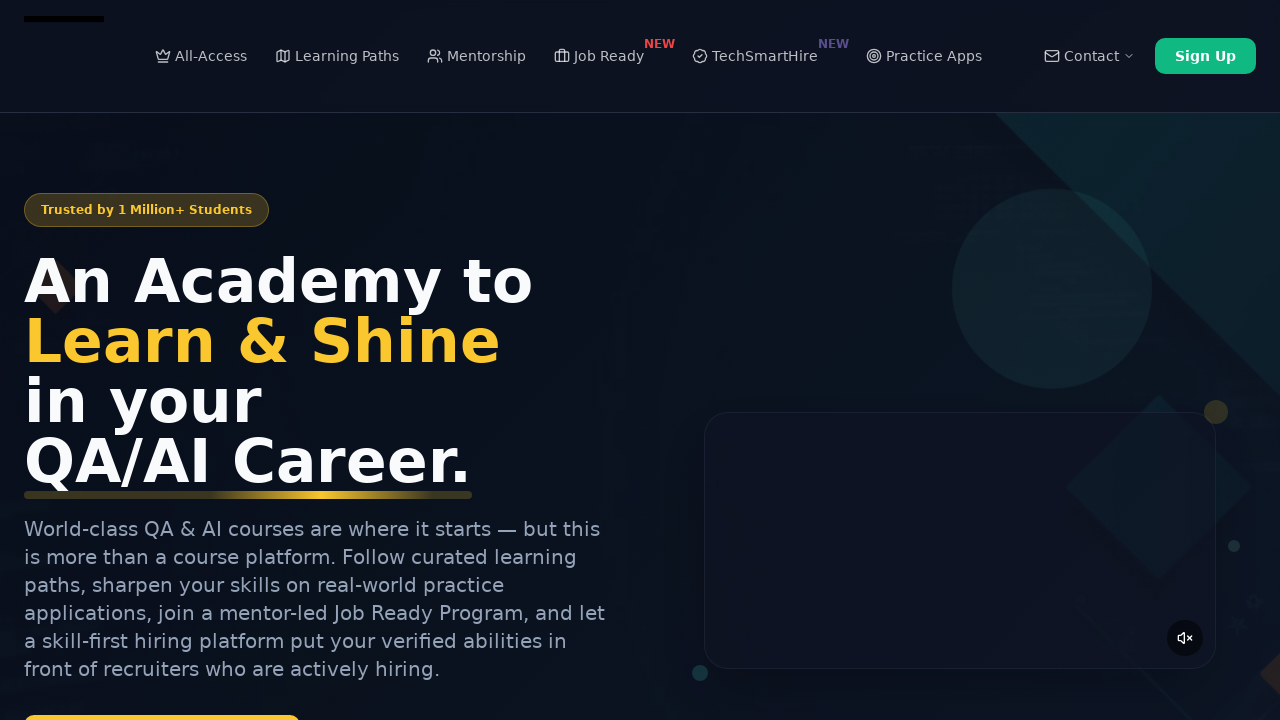

Switched back to original tab
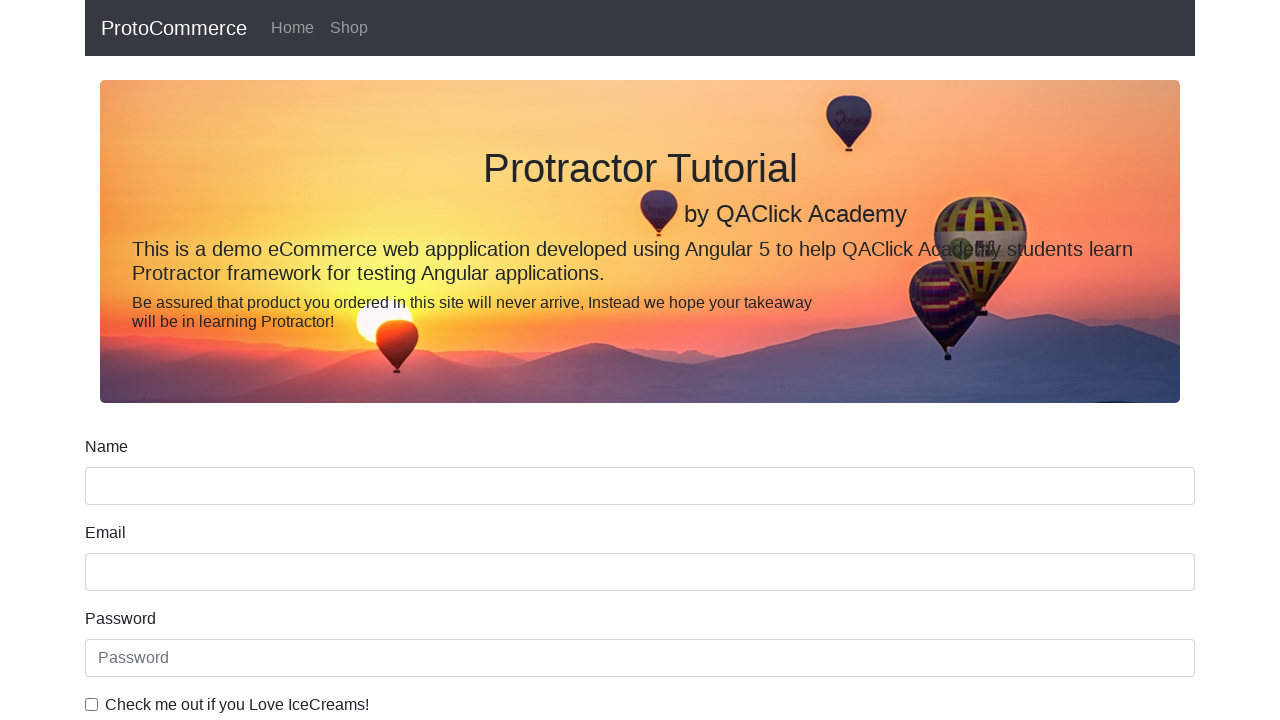

Filled name field with course text: 'Playwright Testing' on [name='name']
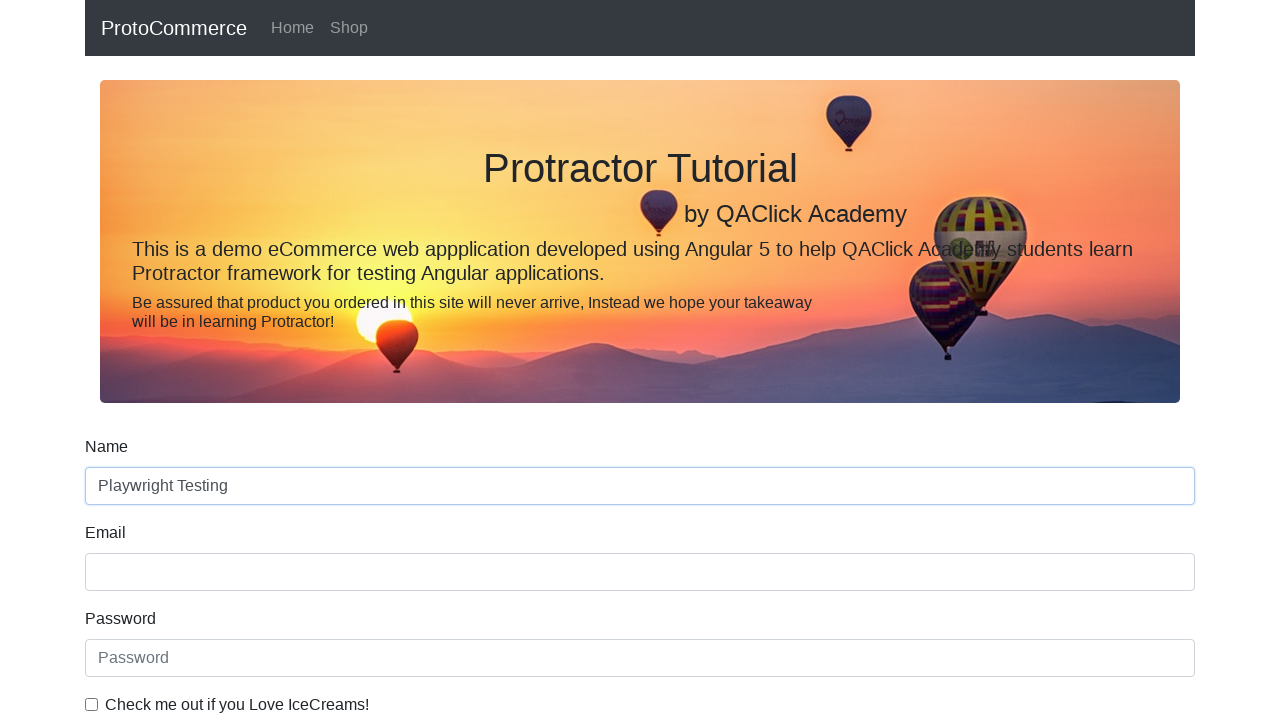

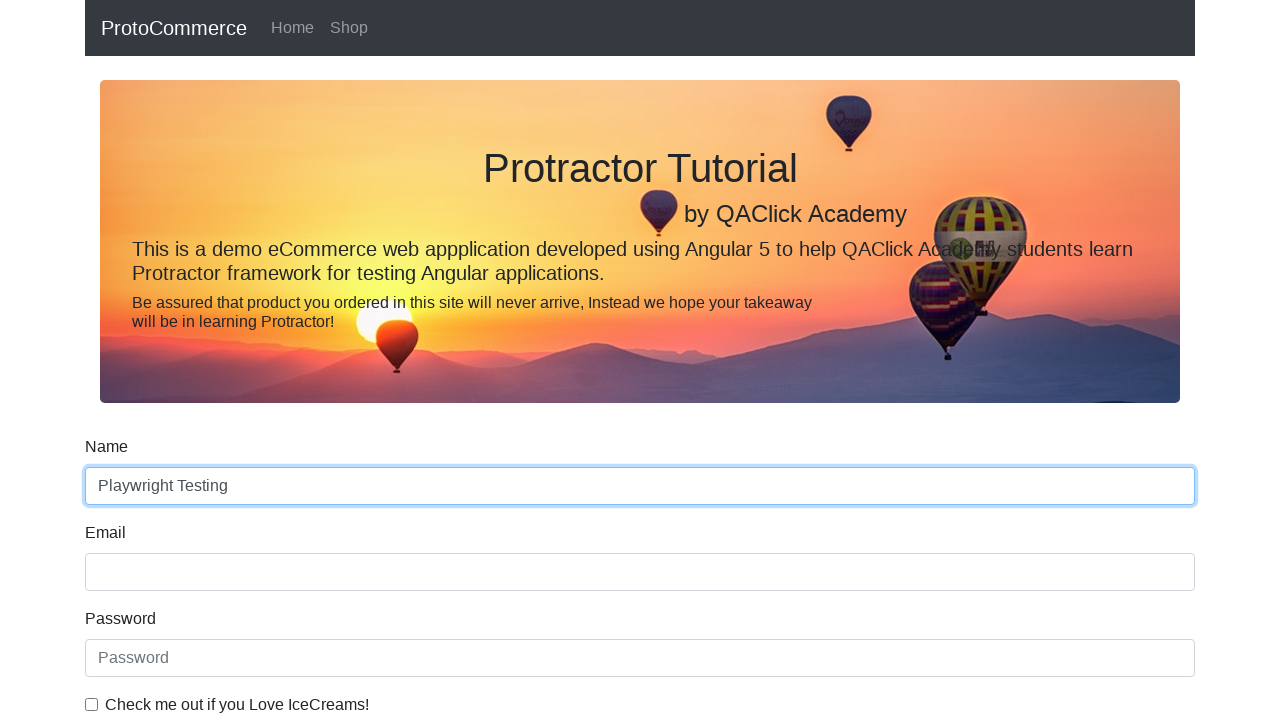